Tests an e-commerce produce search and shopping cart functionality by searching for products containing "ca", verifying 4 visible results, clicking ADD TO CART on the third product, and then adding Cashews to the cart.

Starting URL: https://rahulshettyacademy.com/seleniumPractise/#/

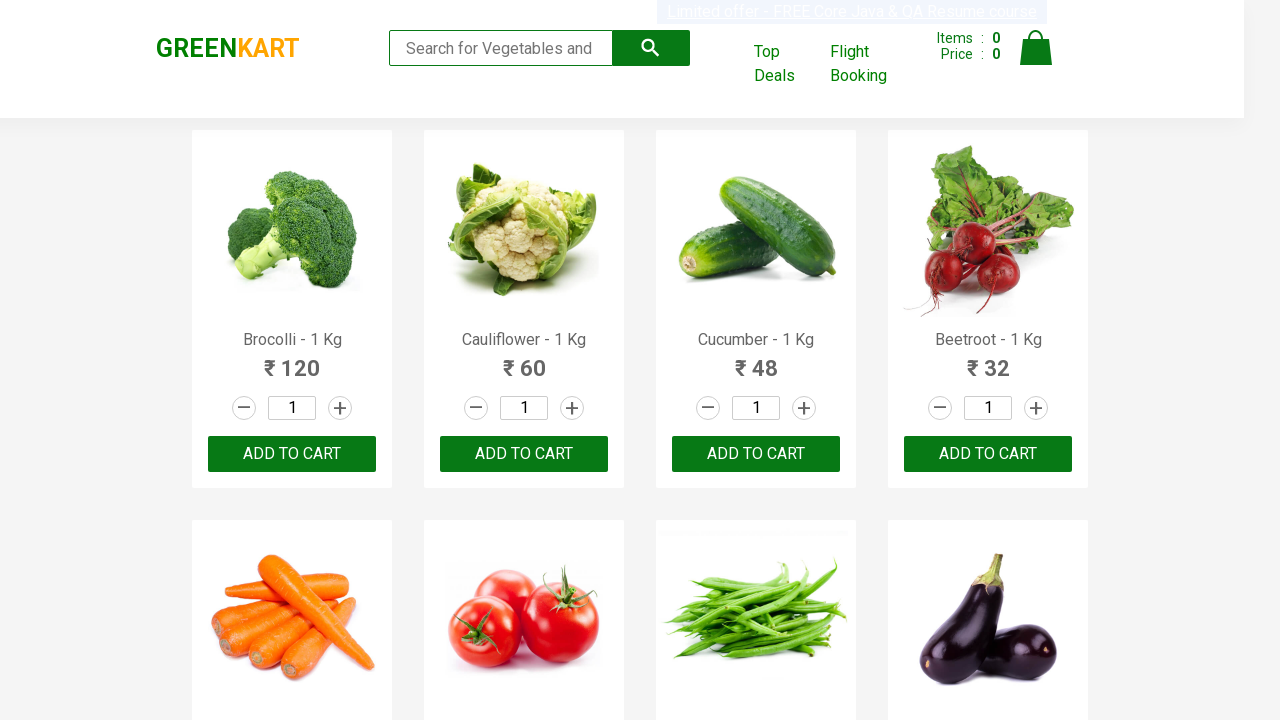

Filled search box with 'ca' to filter products on .search-keyword
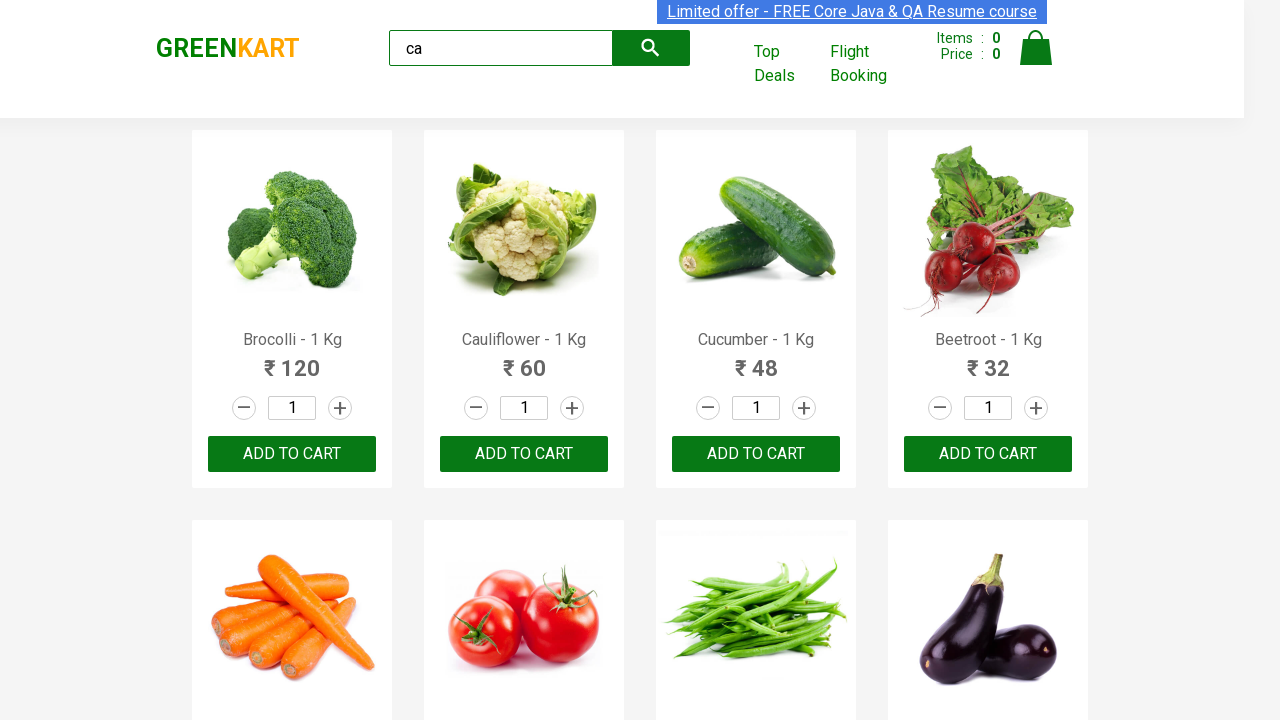

Waited for filtered products to load (4 products containing 'ca' now visible)
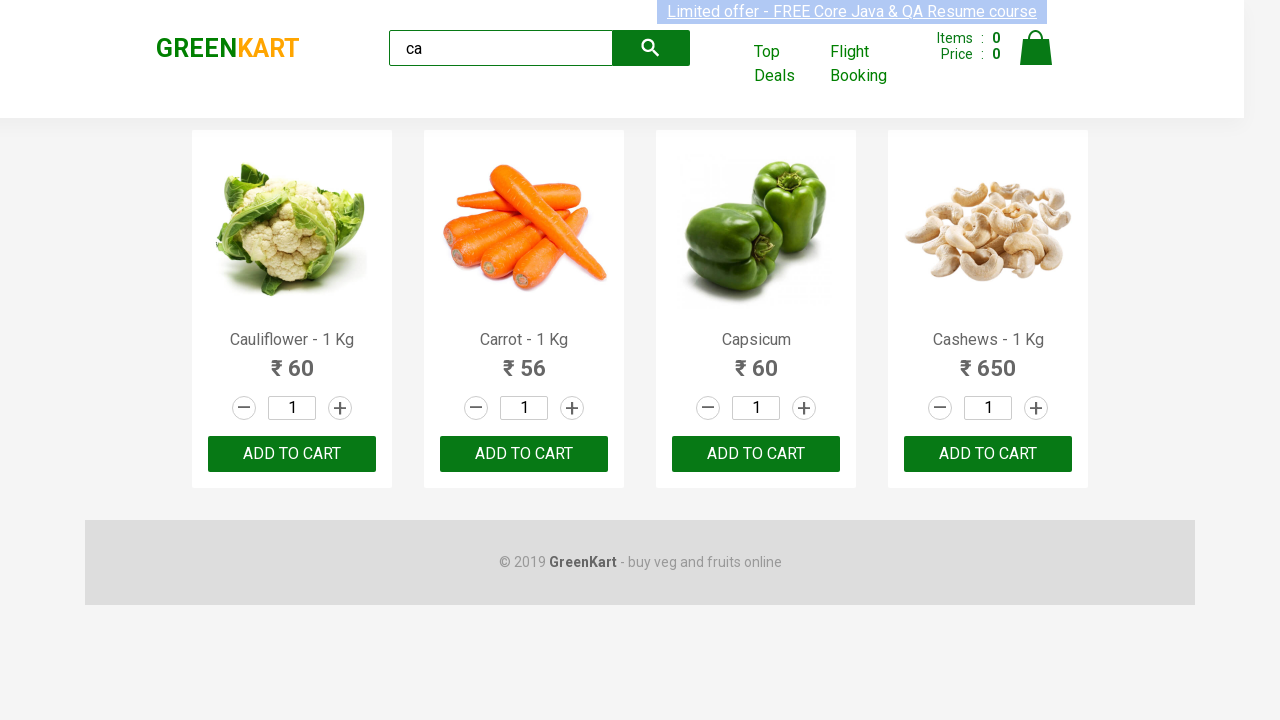

Clicked ADD TO CART on the third product at (756, 454) on .products .product >> nth=2 >> button:has-text('ADD TO CART')
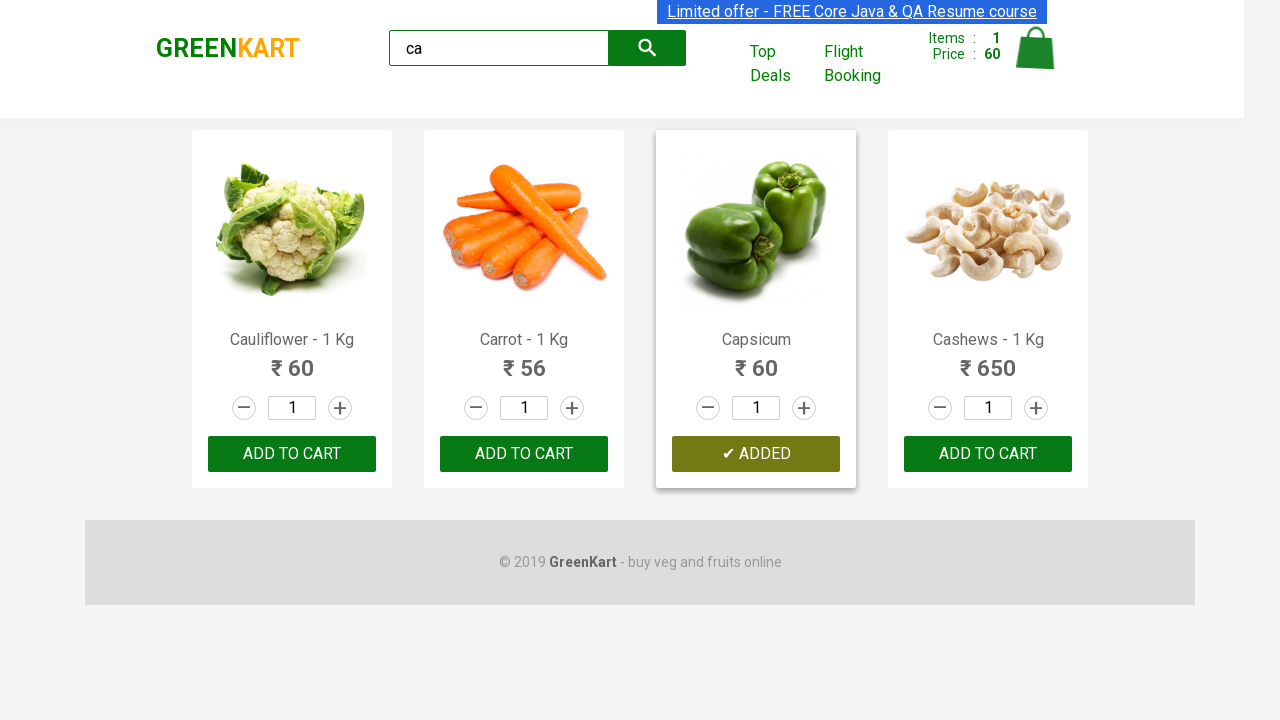

Found Cashews product and clicked ADD TO CART button at (988, 454) on .products .product >> nth=3 >> button
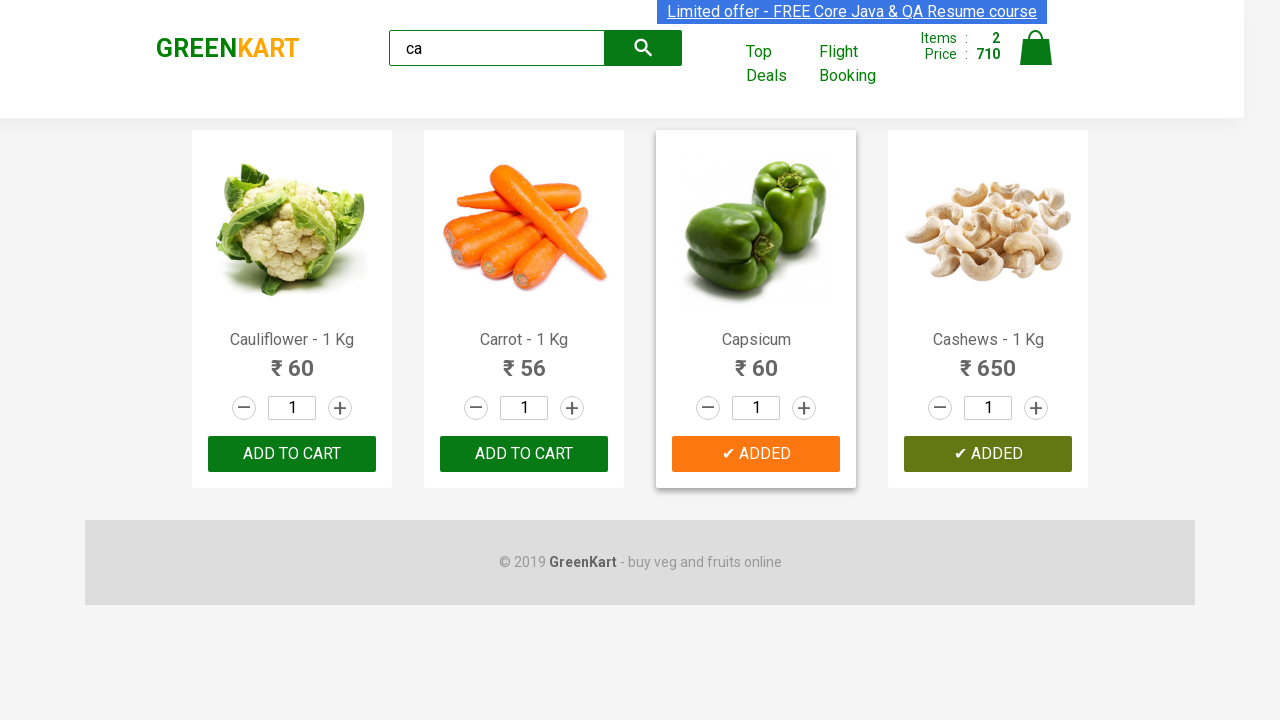

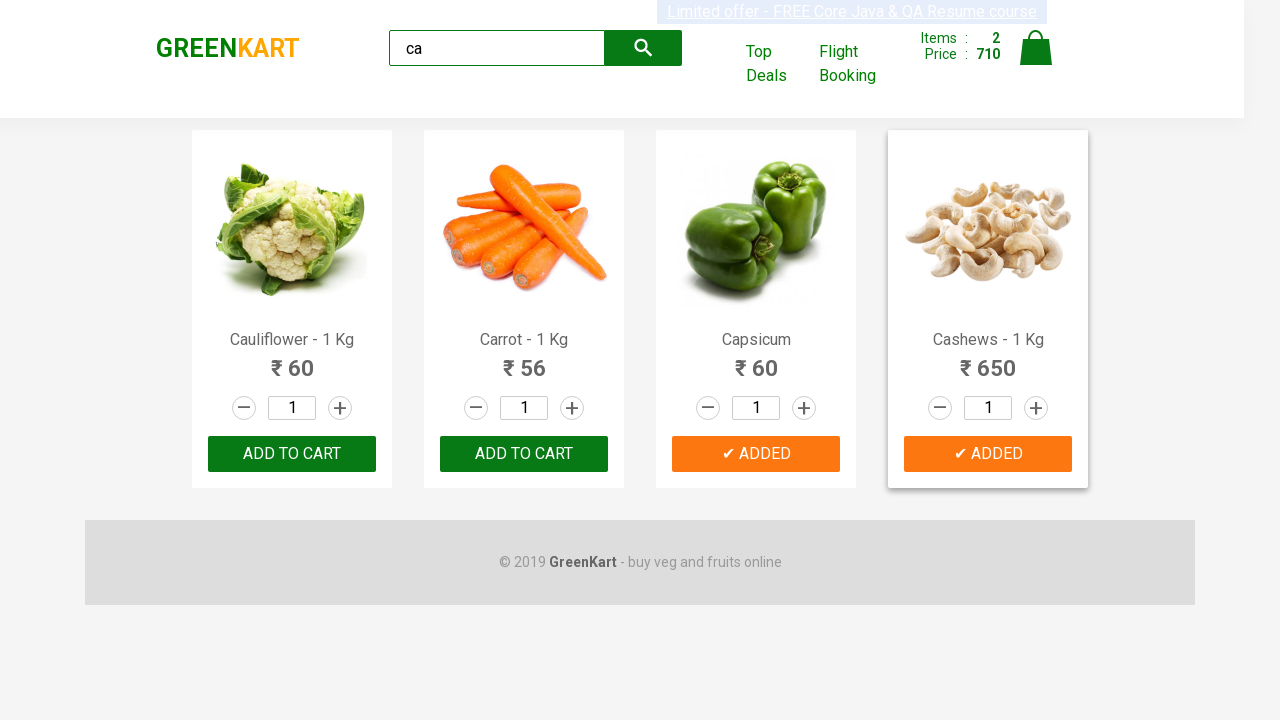